Tests browser navigation functionality including going back, forward, and reloading the page on a GitHub repository

Starting URL: https://github.com/microsoft/playwright-dotnet

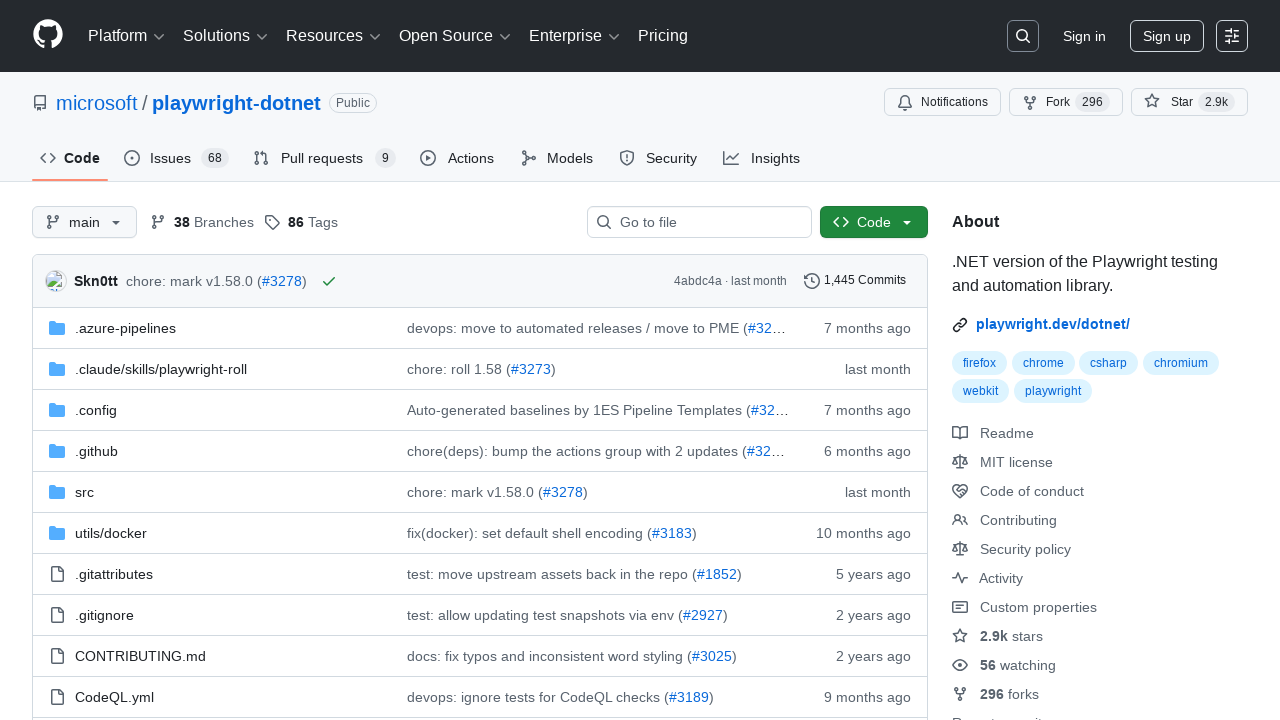

Navigated back in browser history
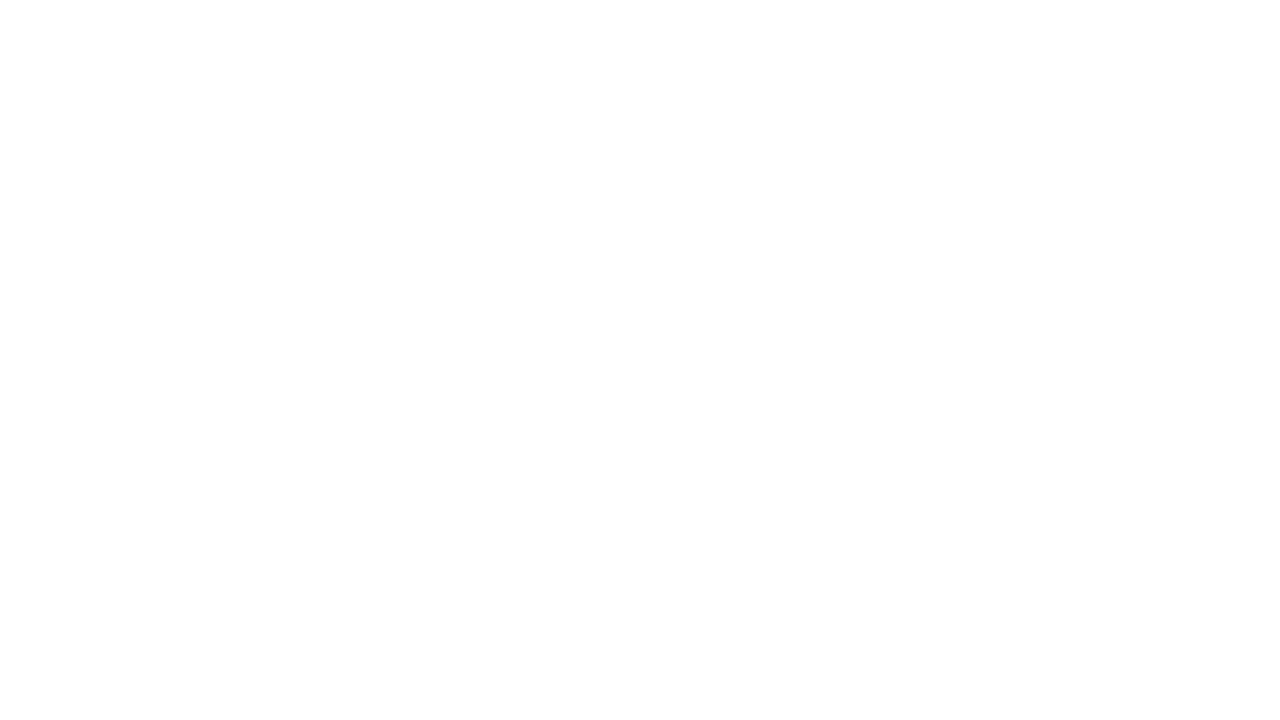

Navigated forward in browser history
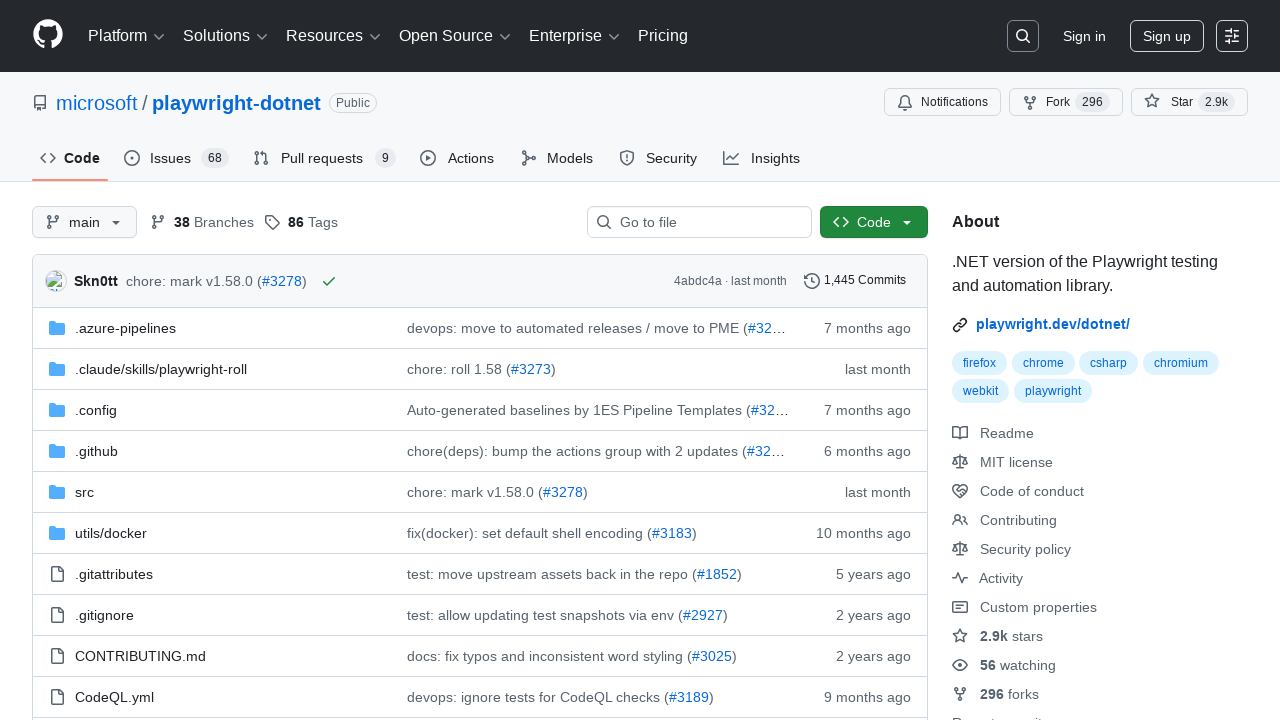

Reloaded the current page
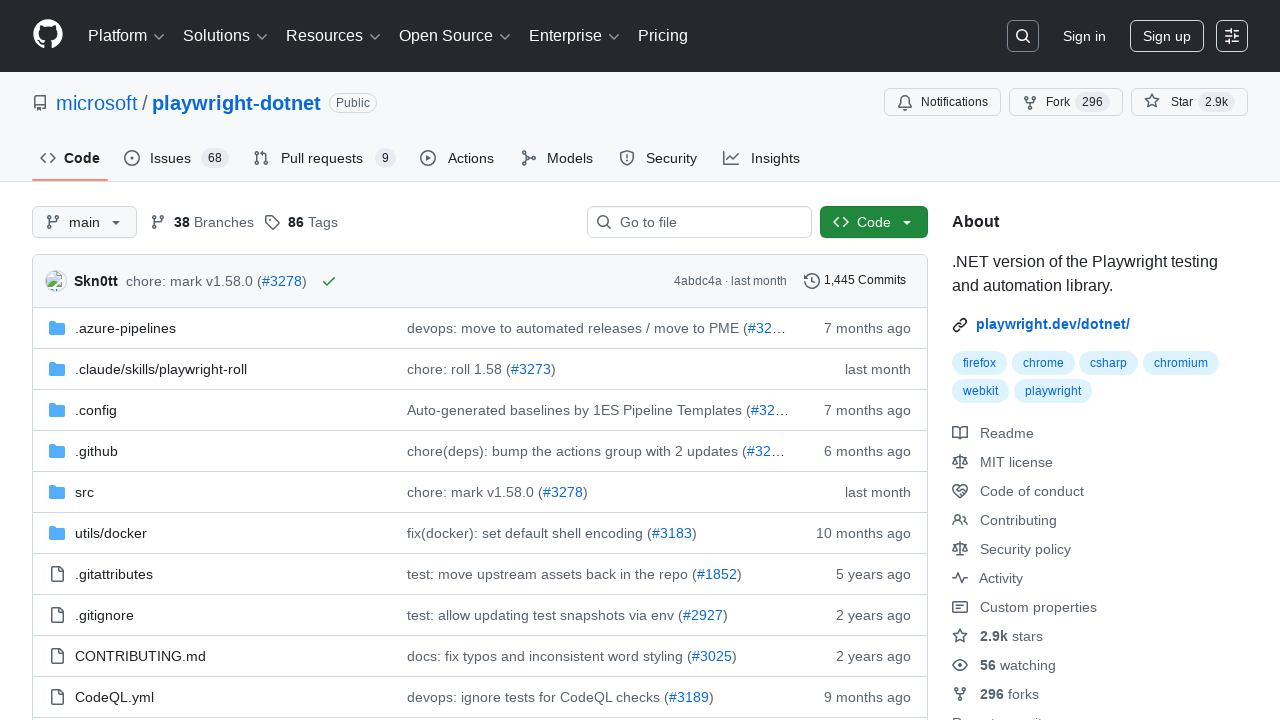

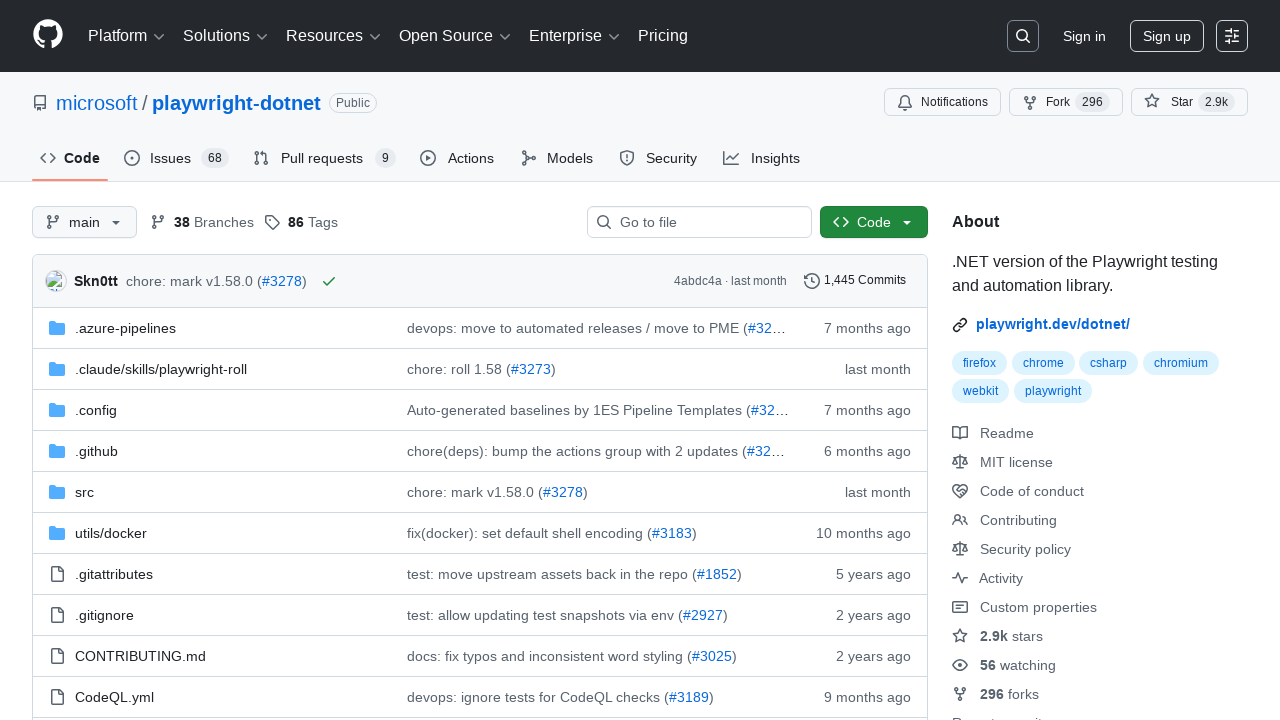